Tests iframe handling by switching to a single iframe and entering text into an input field within that iframe

Starting URL: http://demo.automationtesting.in/Frames.html

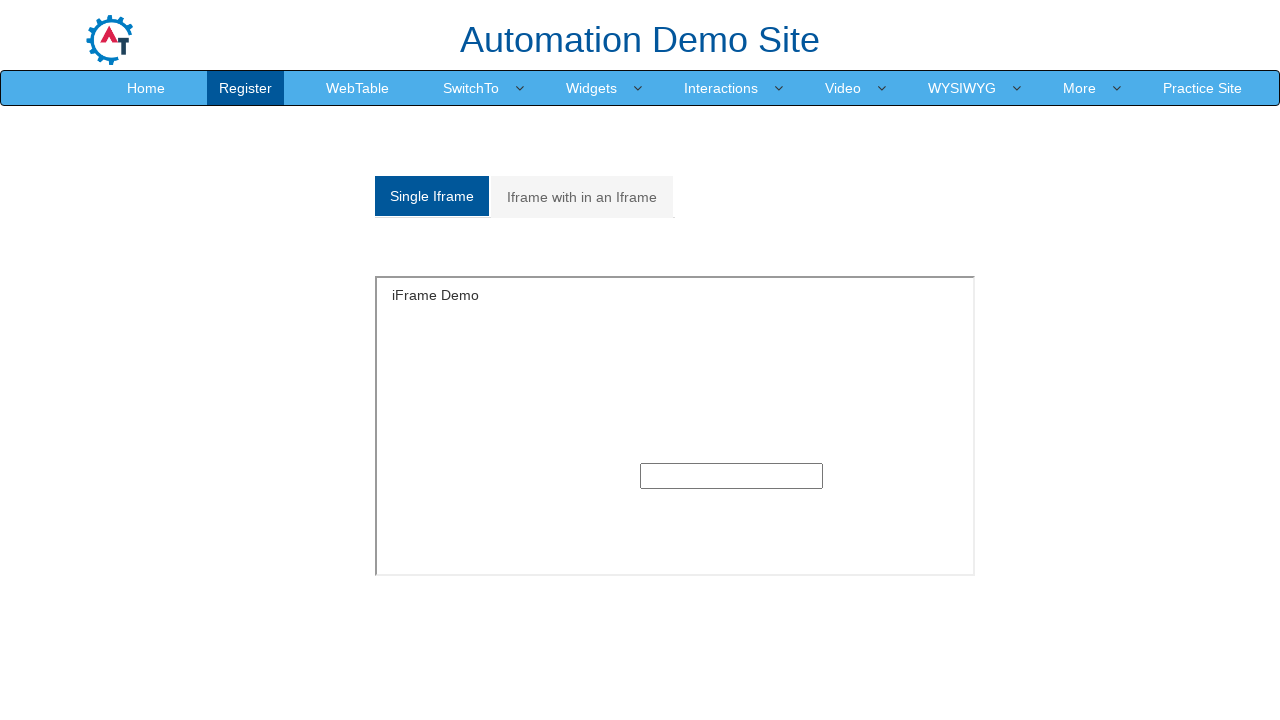

Located iframe with name 'SingleFrame'
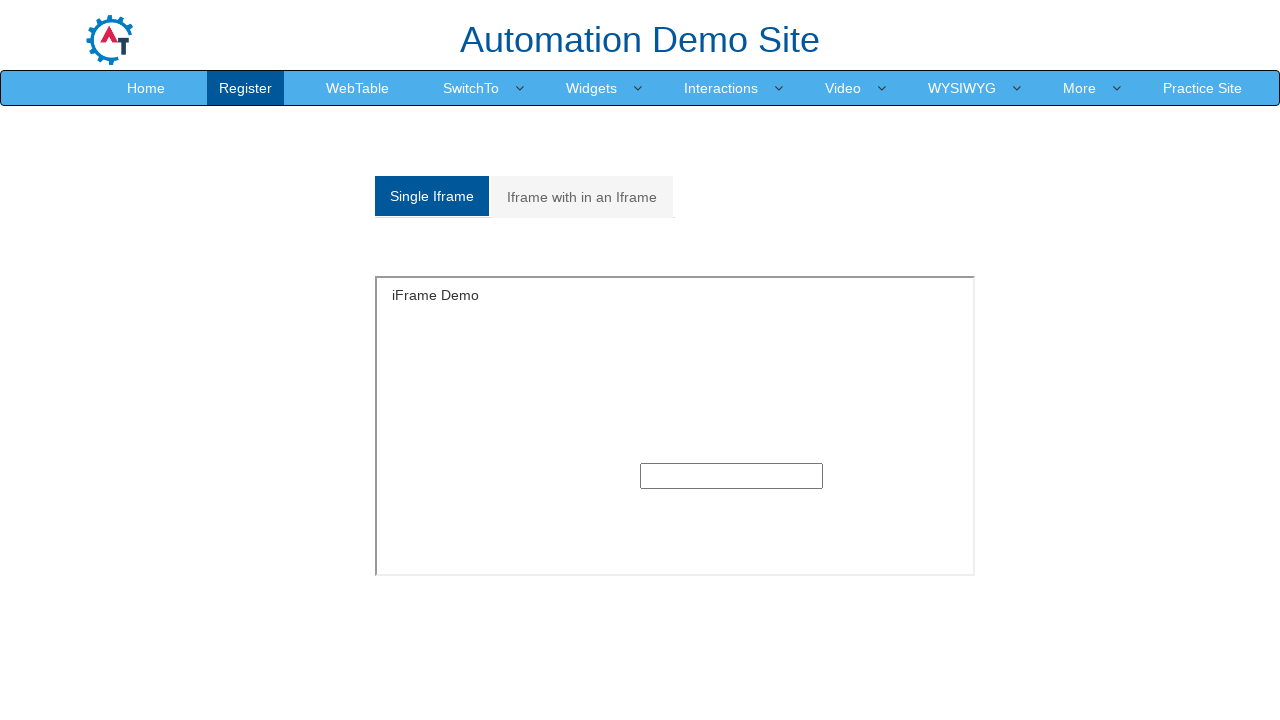

Filled text input field in iframe with 'TestUser@8472' on iframe[name='SingleFrame'] >> internal:control=enter-frame >> input[type='text']
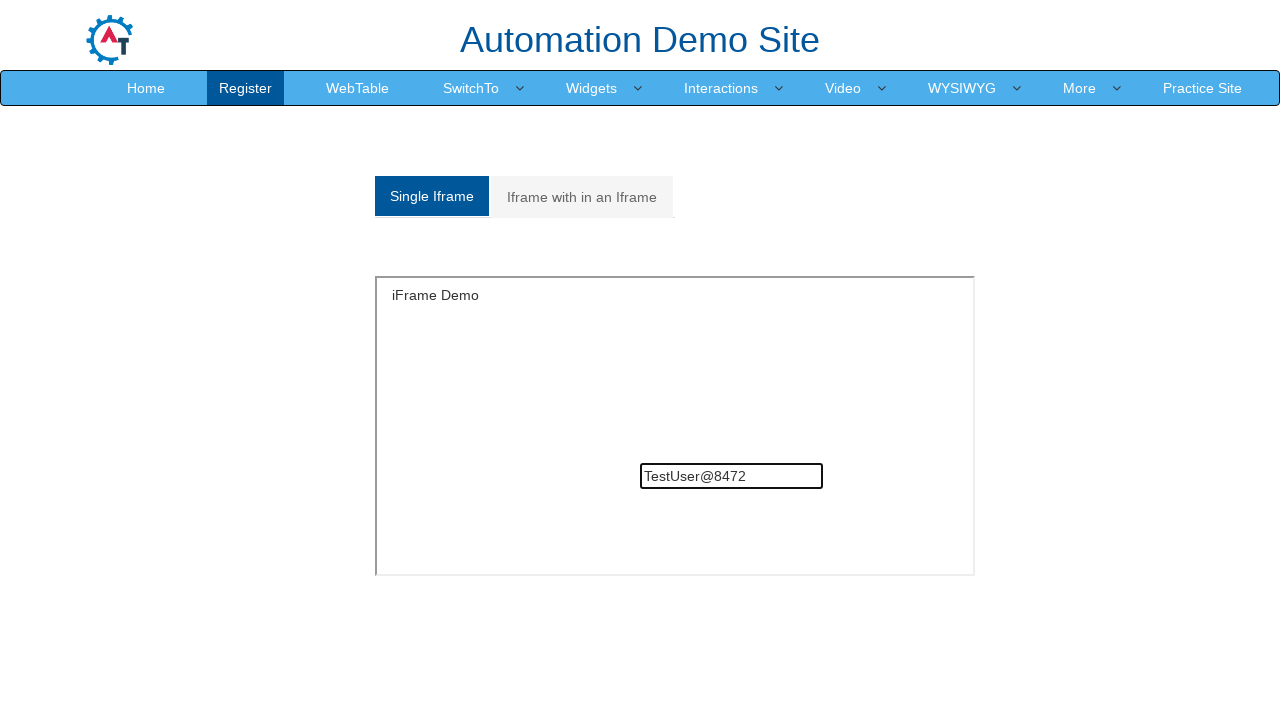

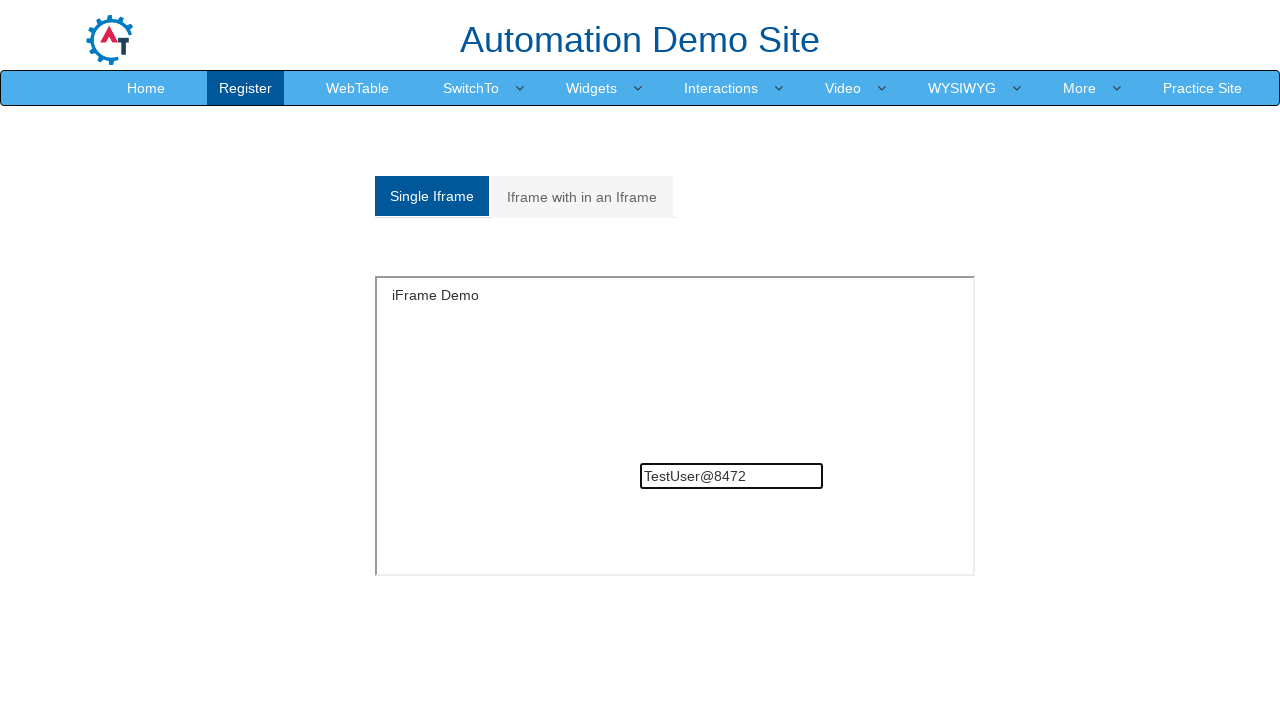